Tests jQuery UI slider functionality by dragging the slider handle to different positions within an iframe

Starting URL: https://jqueryui.com/slider/

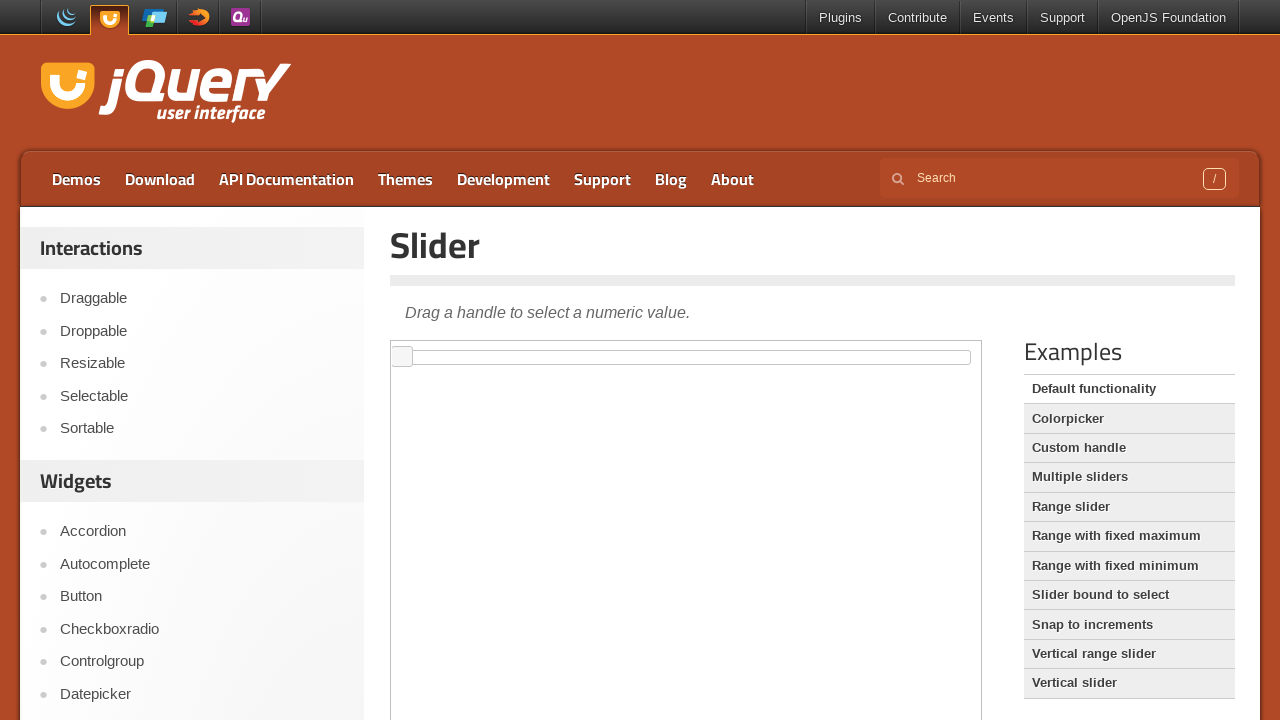

Located the iframe containing the jQuery UI slider
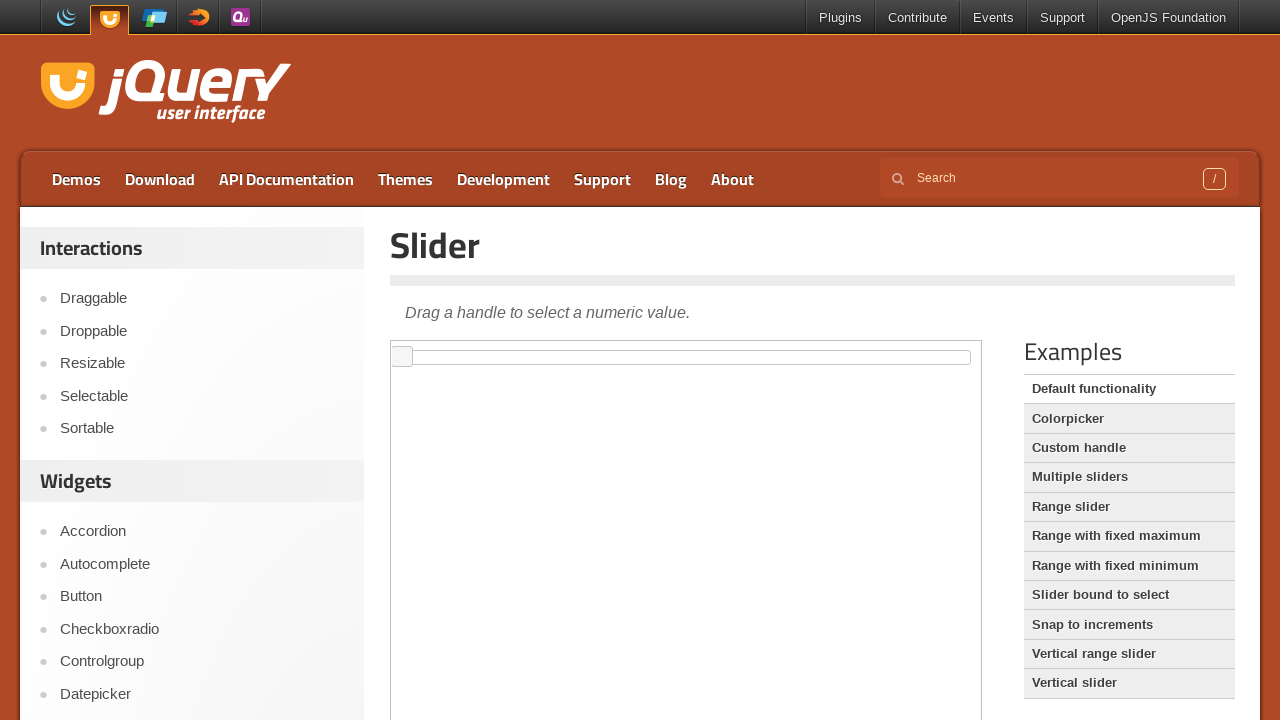

Located the slider handle element within the iframe
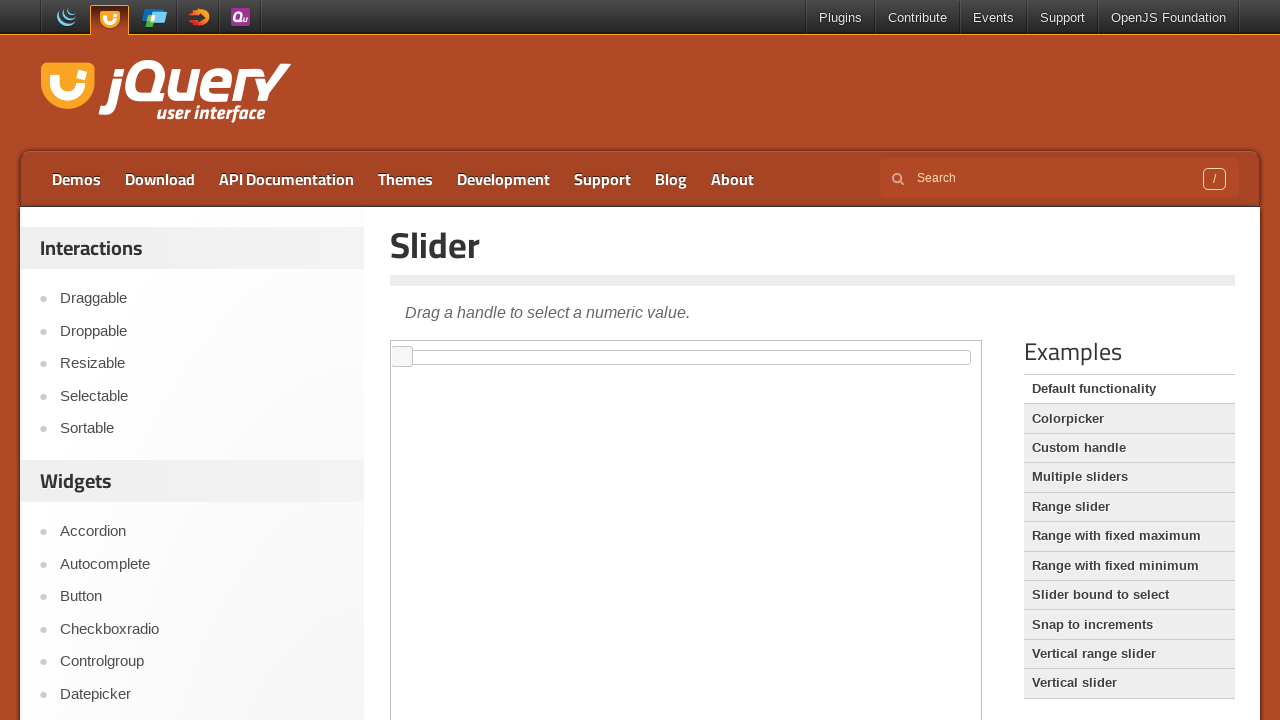

Retrieved initial position of the slider handle
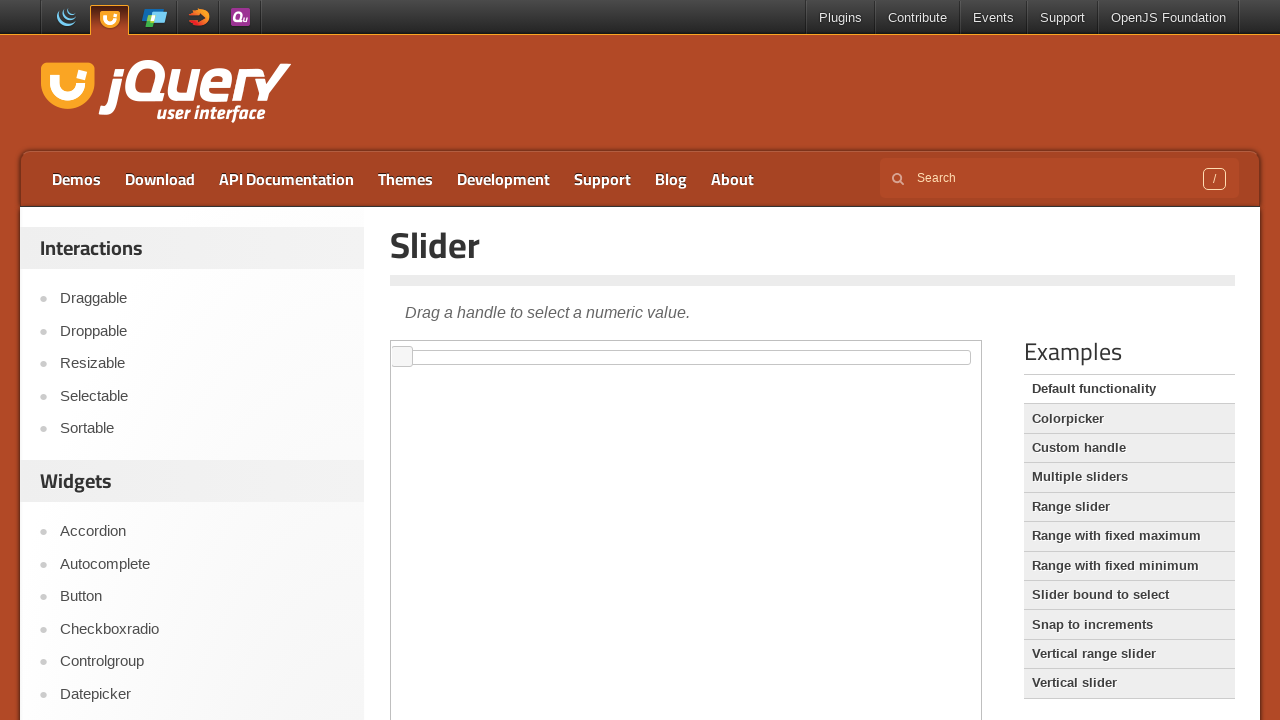

Moved mouse to the center of the slider handle at (402, 357)
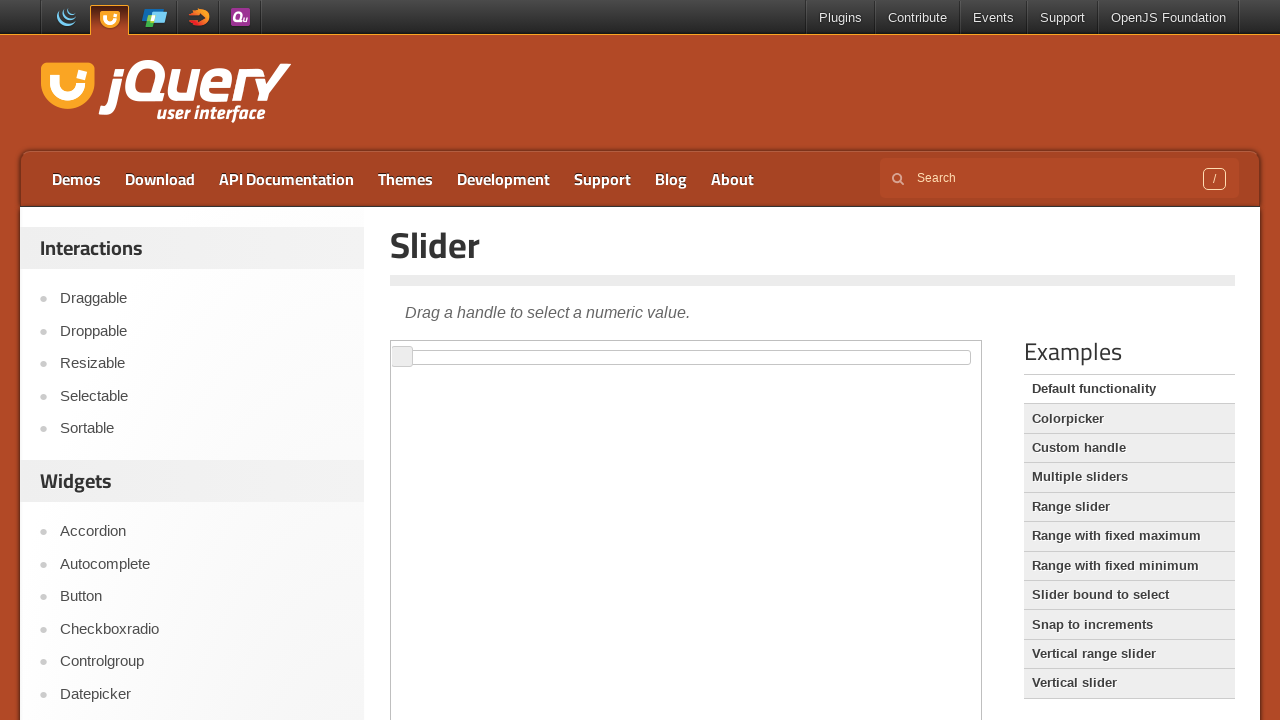

Pressed down mouse button on the slider handle at (402, 357)
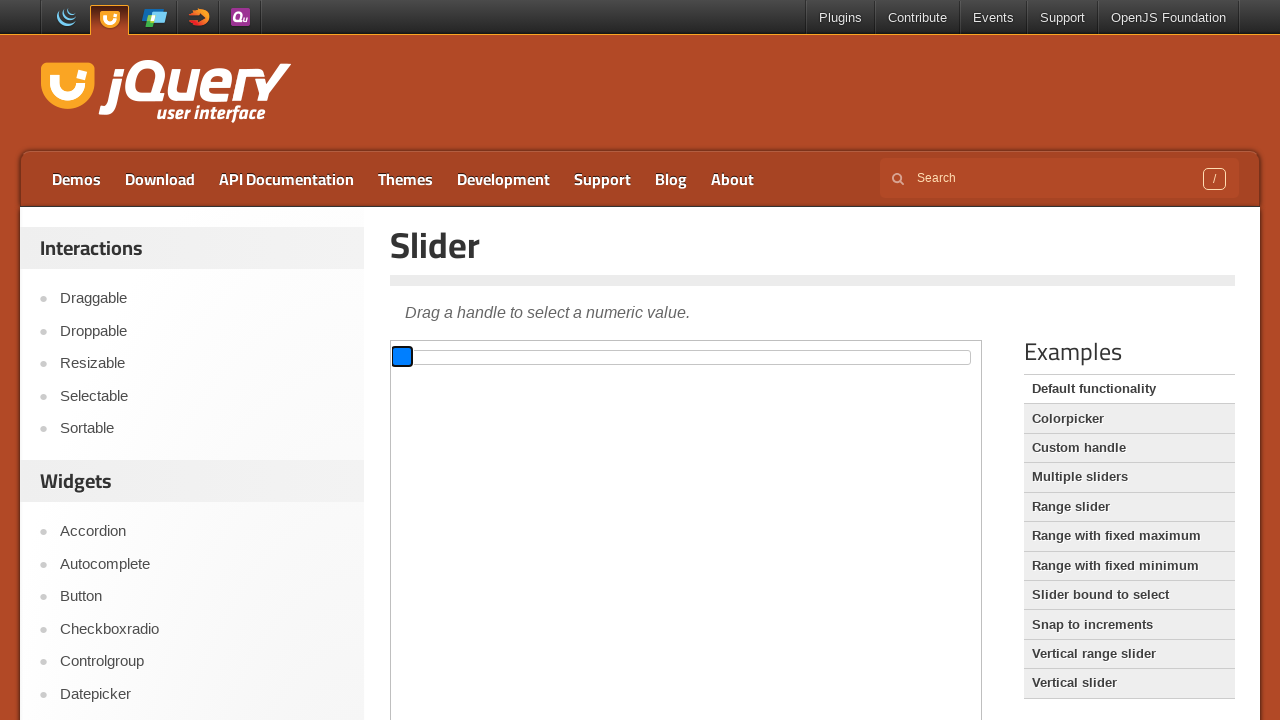

Dragged slider handle 100 pixels to the right at (502, 357)
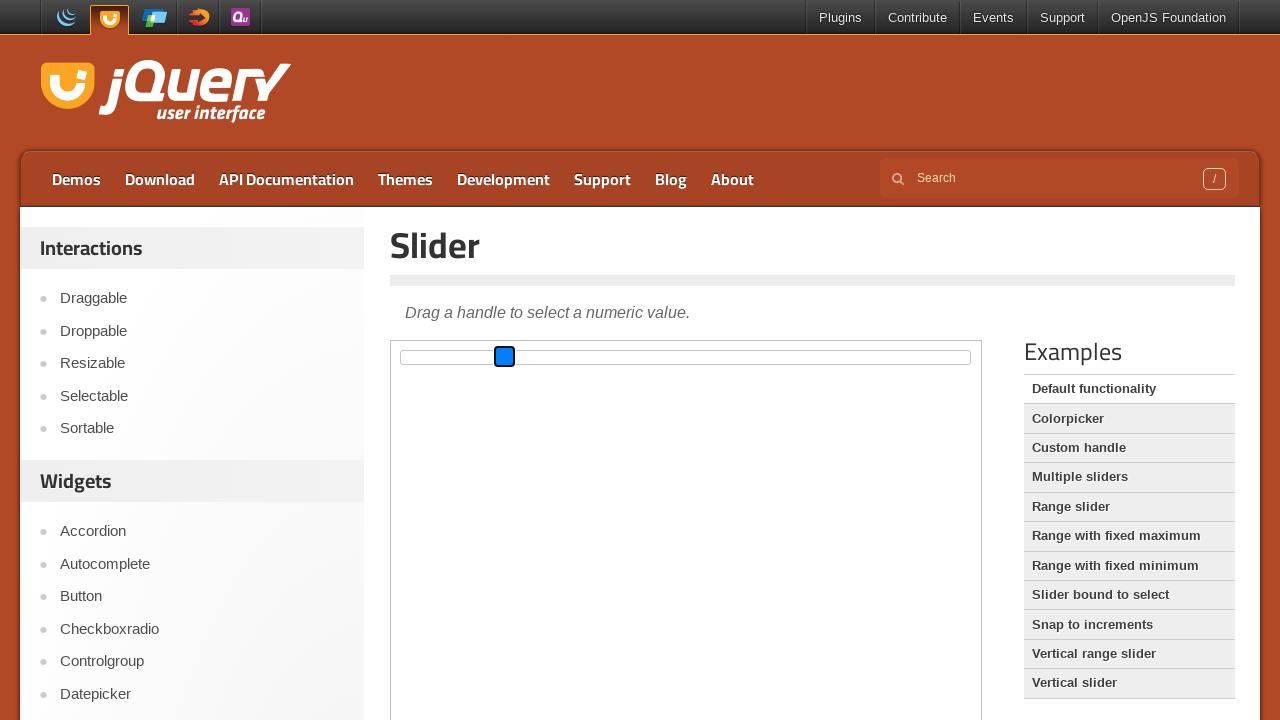

Released mouse button after dragging slider to the right at (502, 357)
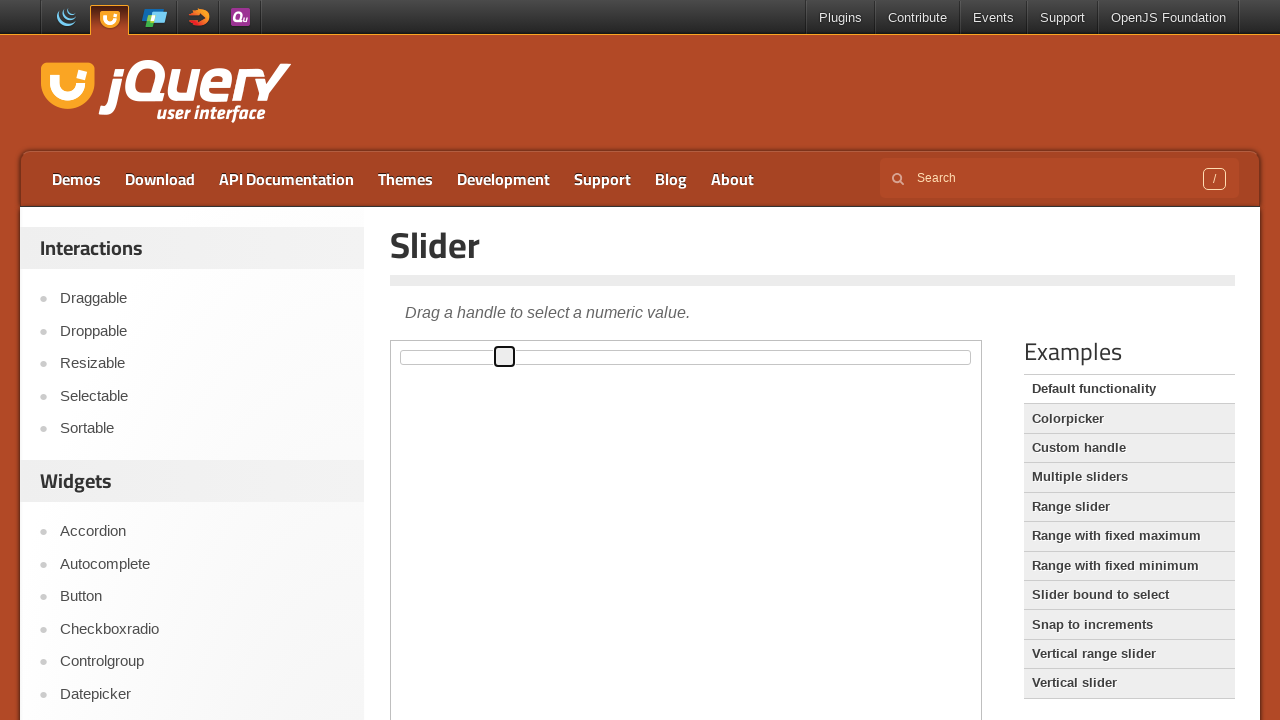

Waited 500ms for slider animation to complete
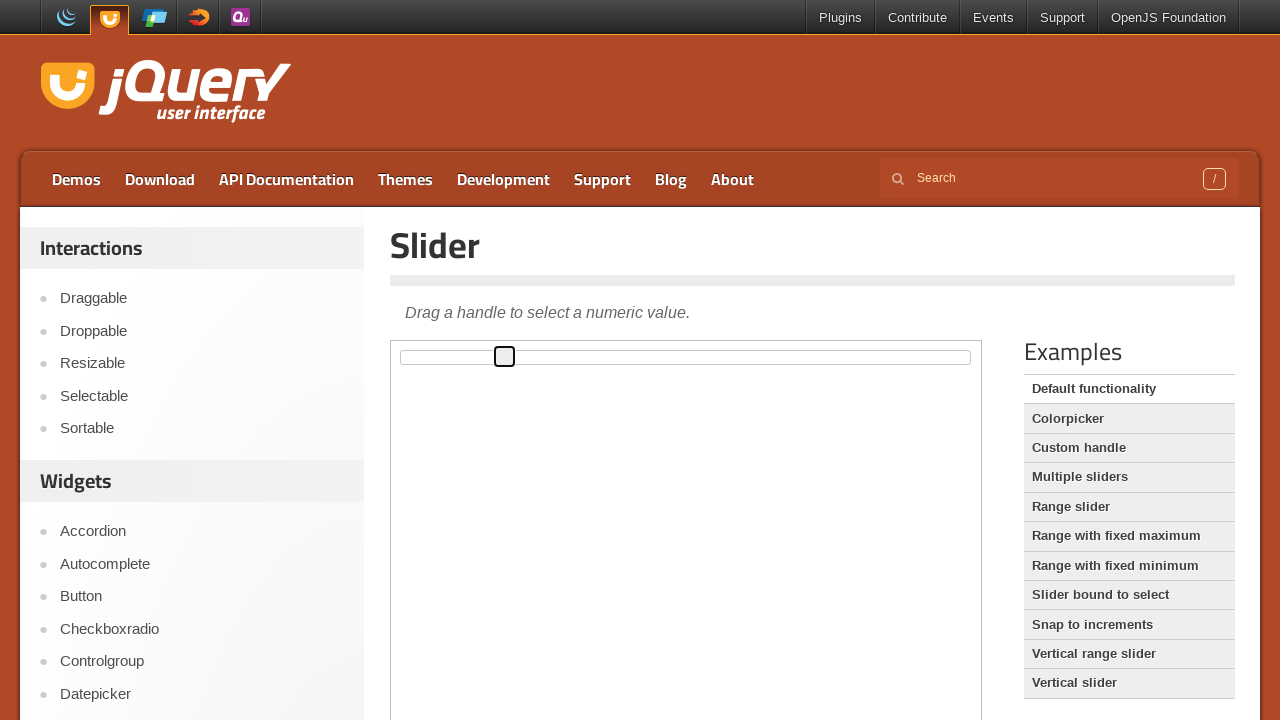

Retrieved current position of the slider handle
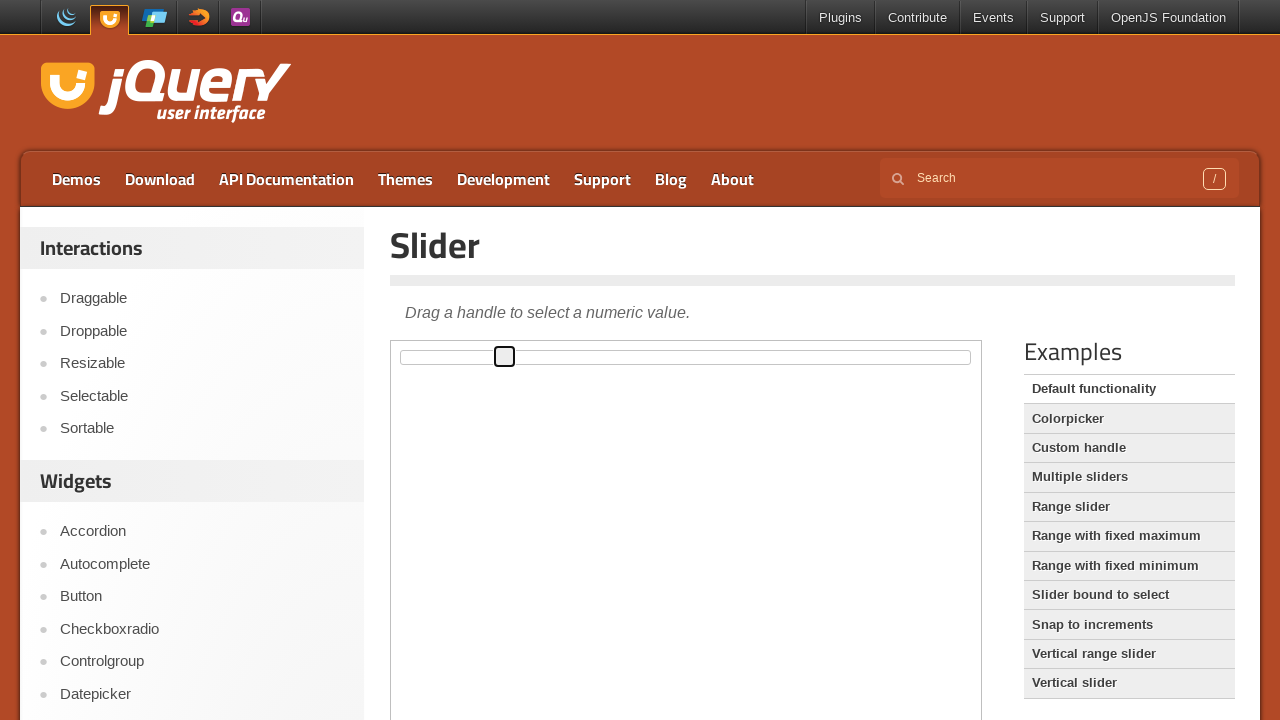

Moved mouse to the center of the slider handle at (505, 357)
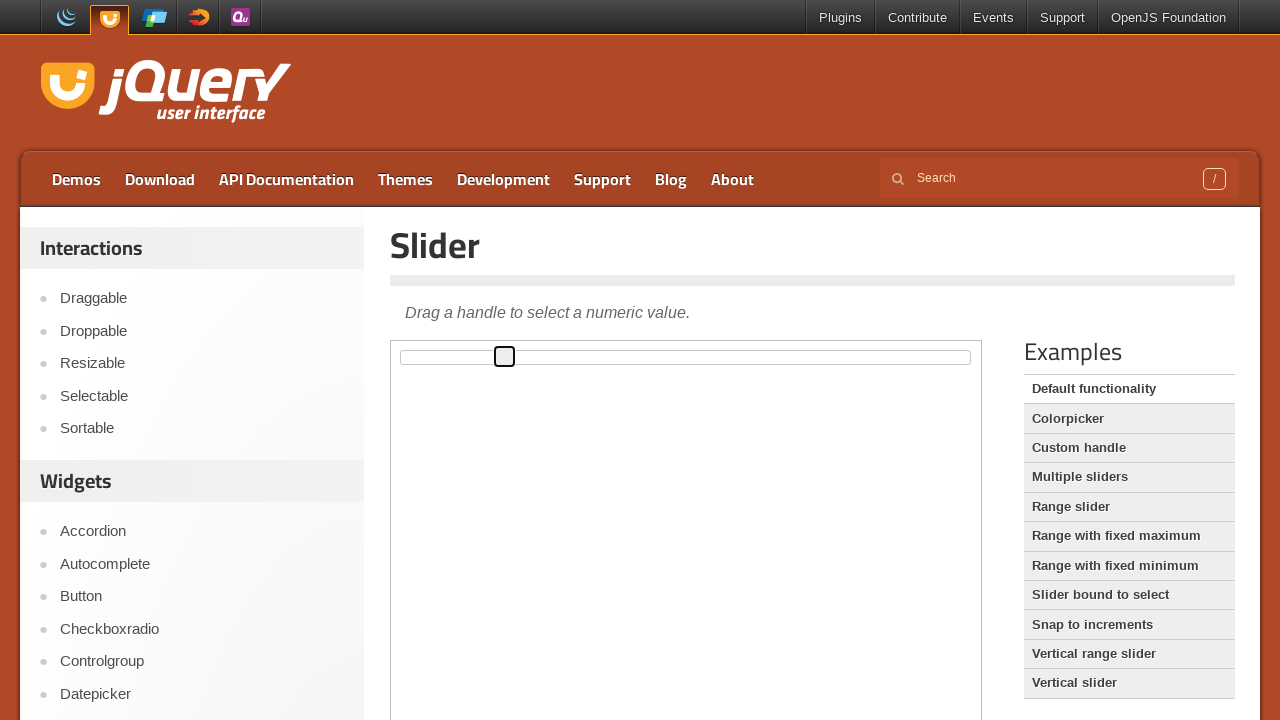

Pressed down mouse button on the slider handle at (505, 357)
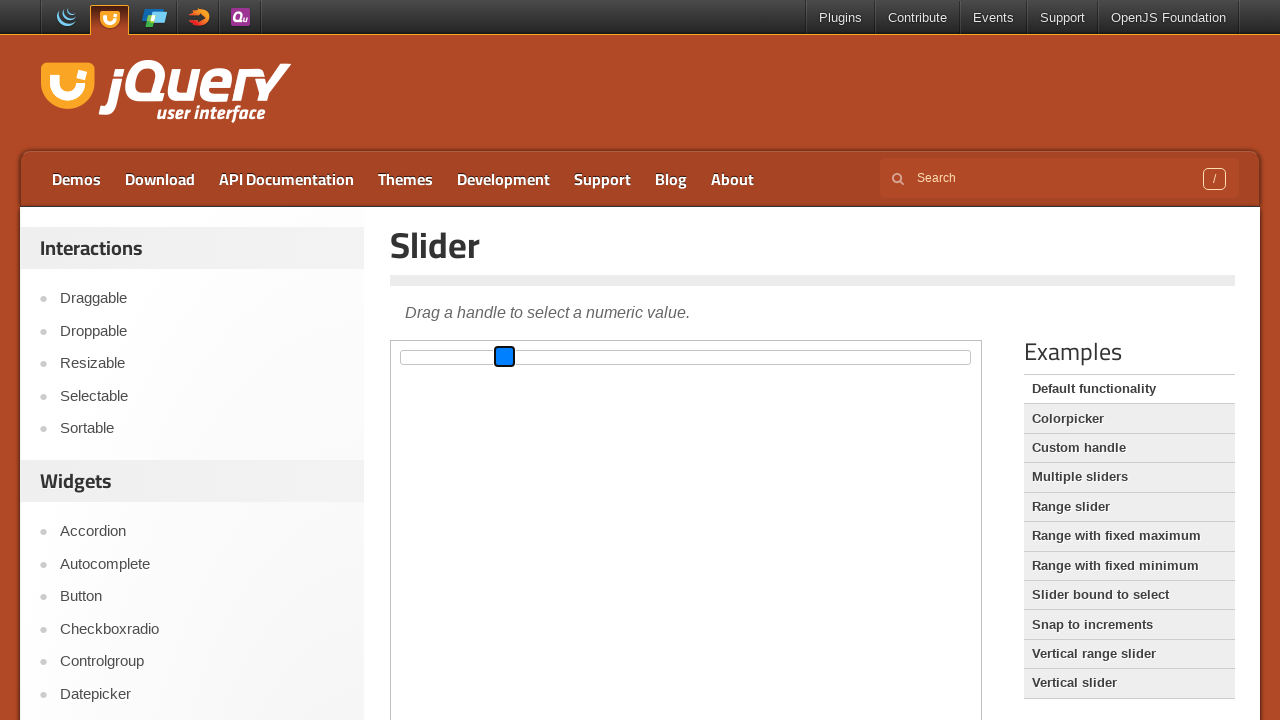

Dragged slider handle 100 pixels to the left at (405, 357)
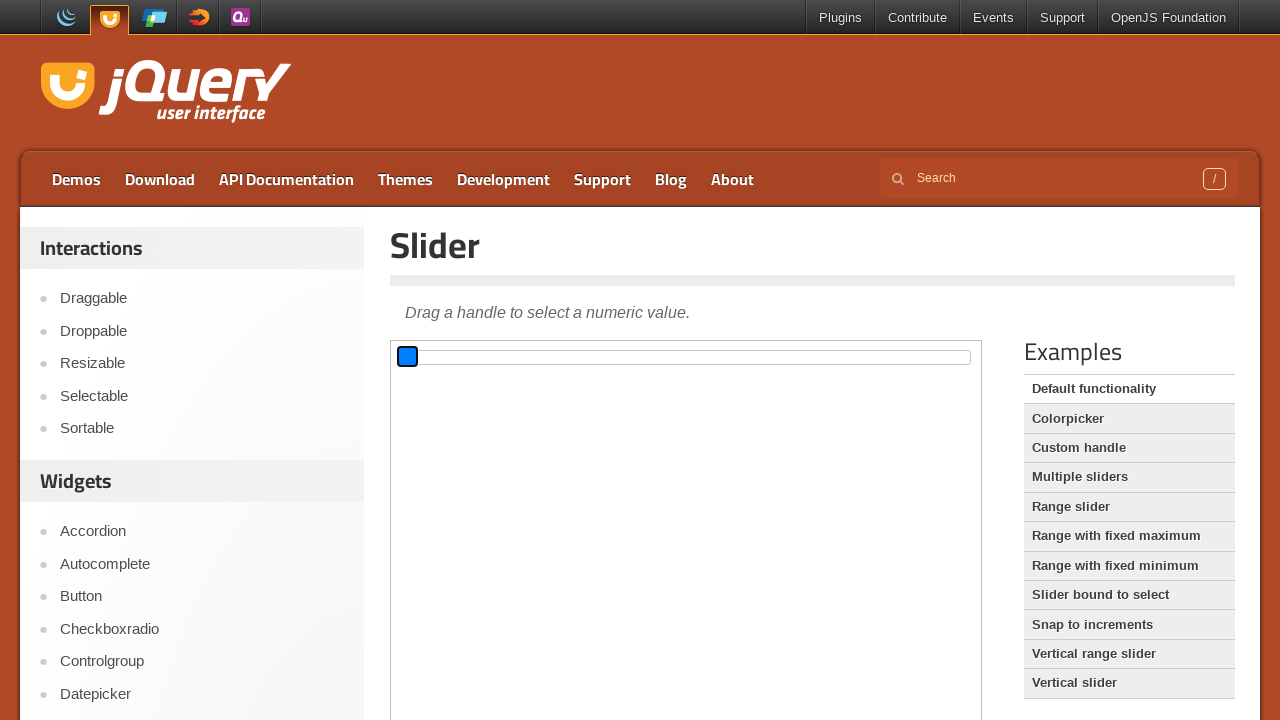

Released mouse button after dragging slider to the left at (405, 357)
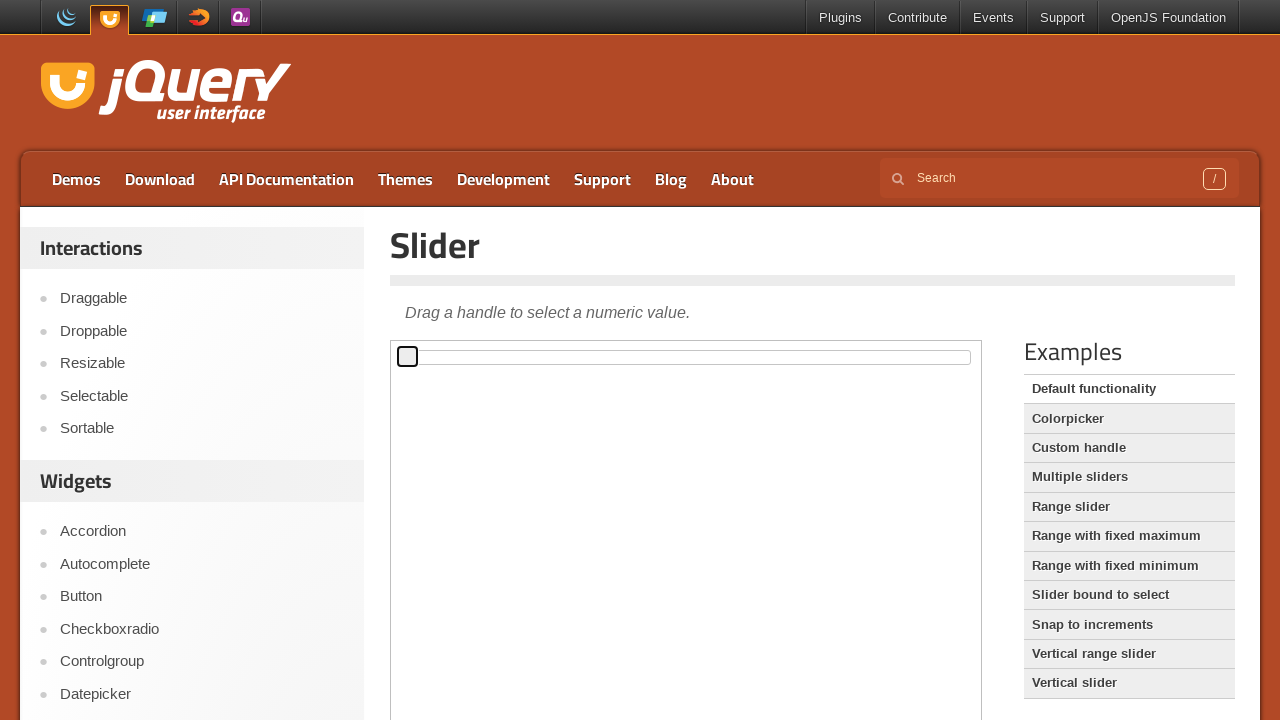

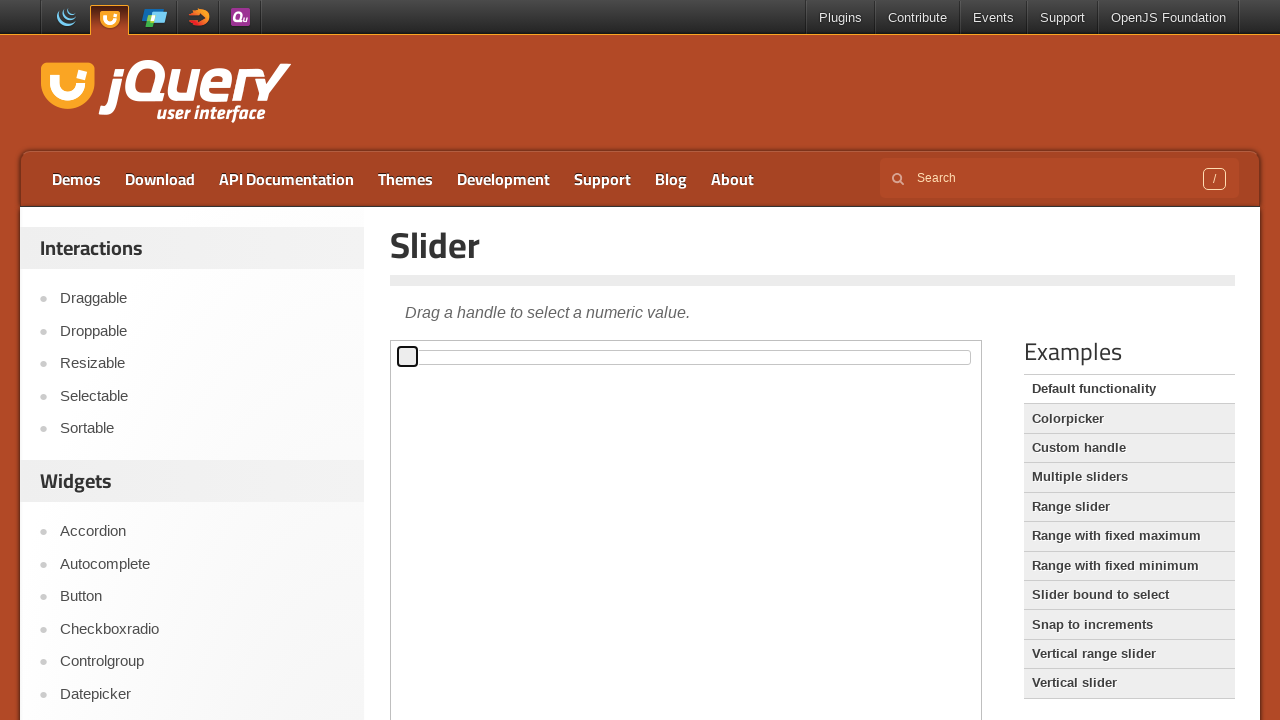